Tests registration form validation when email confirmation doesn't match

Starting URL: https://alada.vn/tai-khoan/dang-ky.html

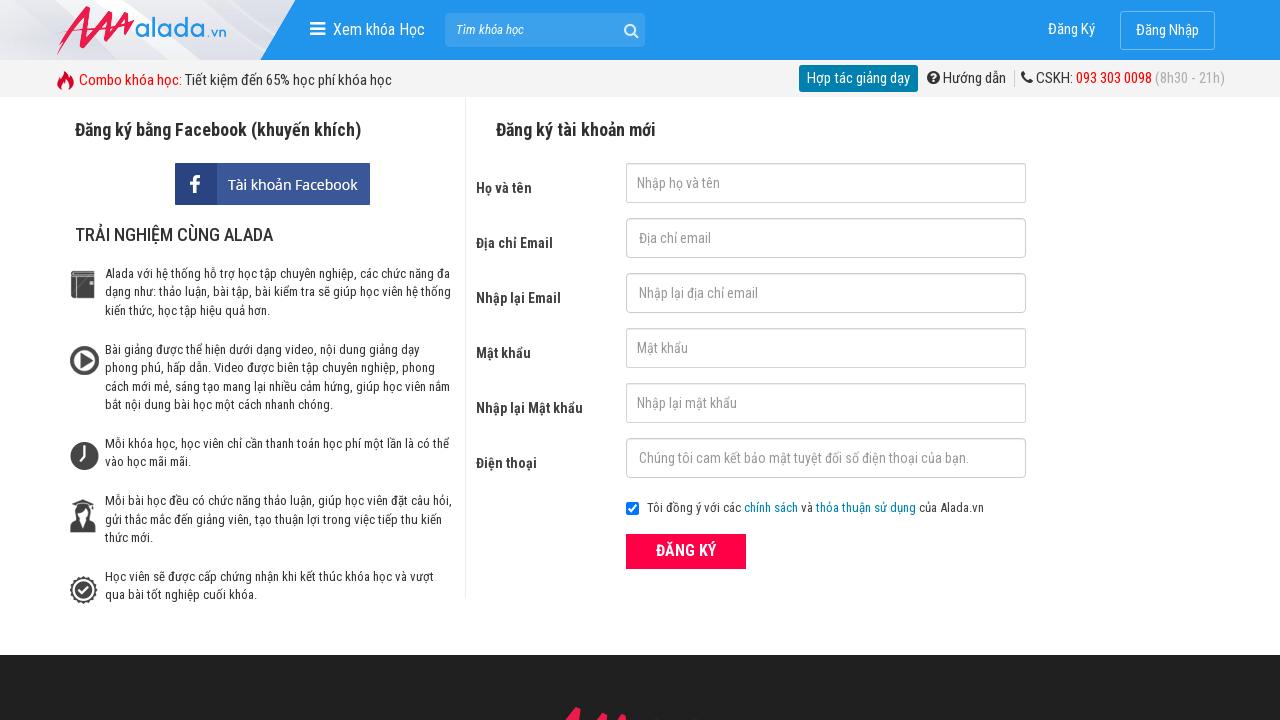

Filled first name field with 'Sherlock Holmes' on #txtFirstname
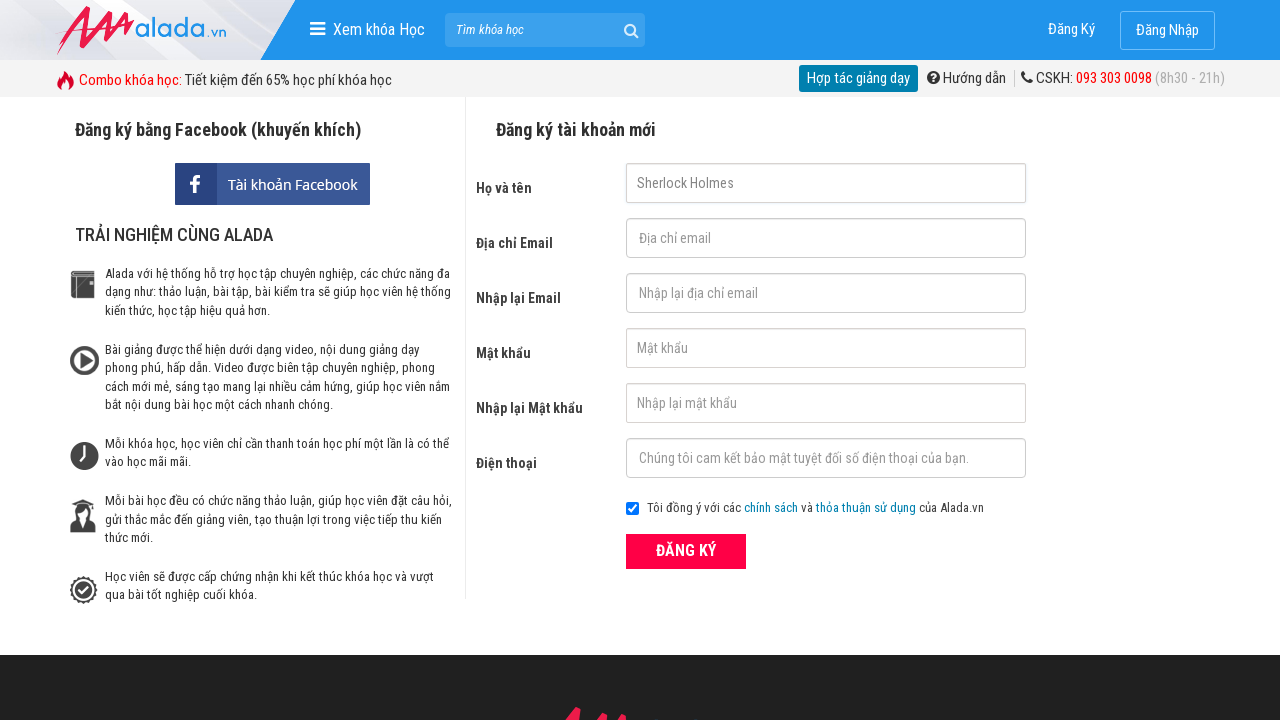

Filled email field with 'holmes.sher@gmail.com' on #txtEmail
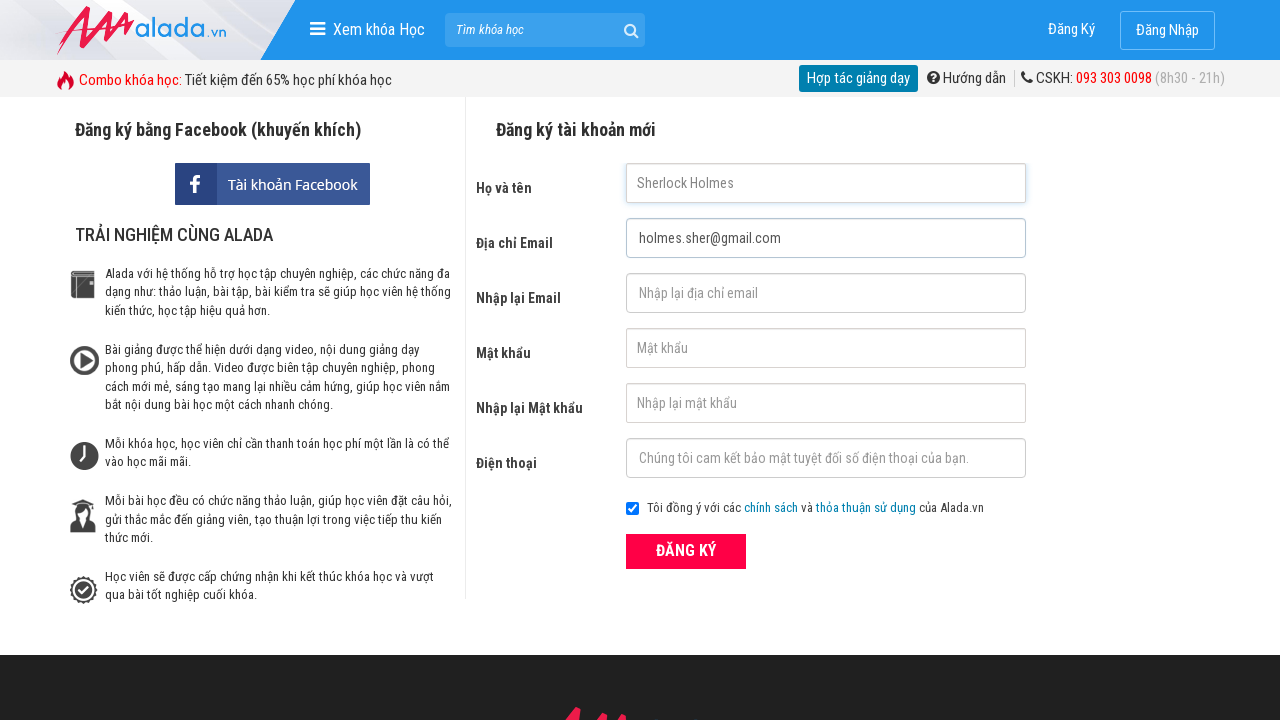

Filled email confirmation field with mismatched email 'holmes.sher@gmail.net' on #txtCEmail
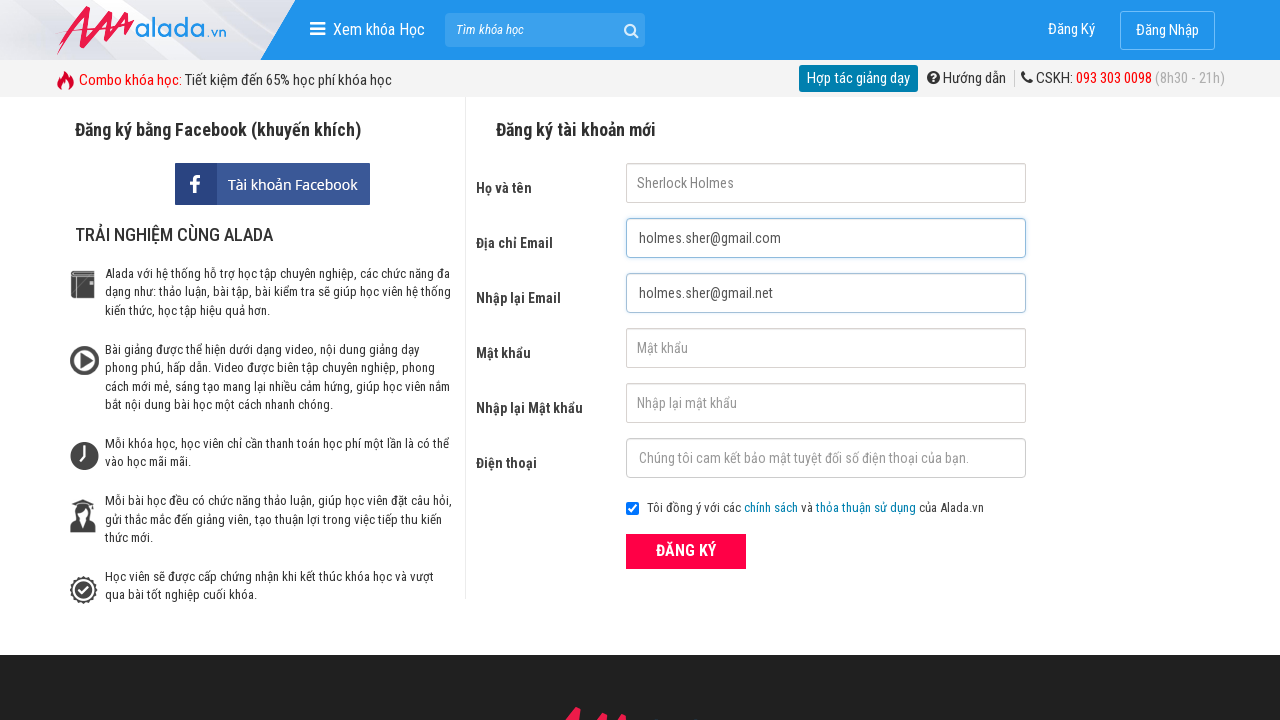

Filled password field with '123456' on #txtPassword
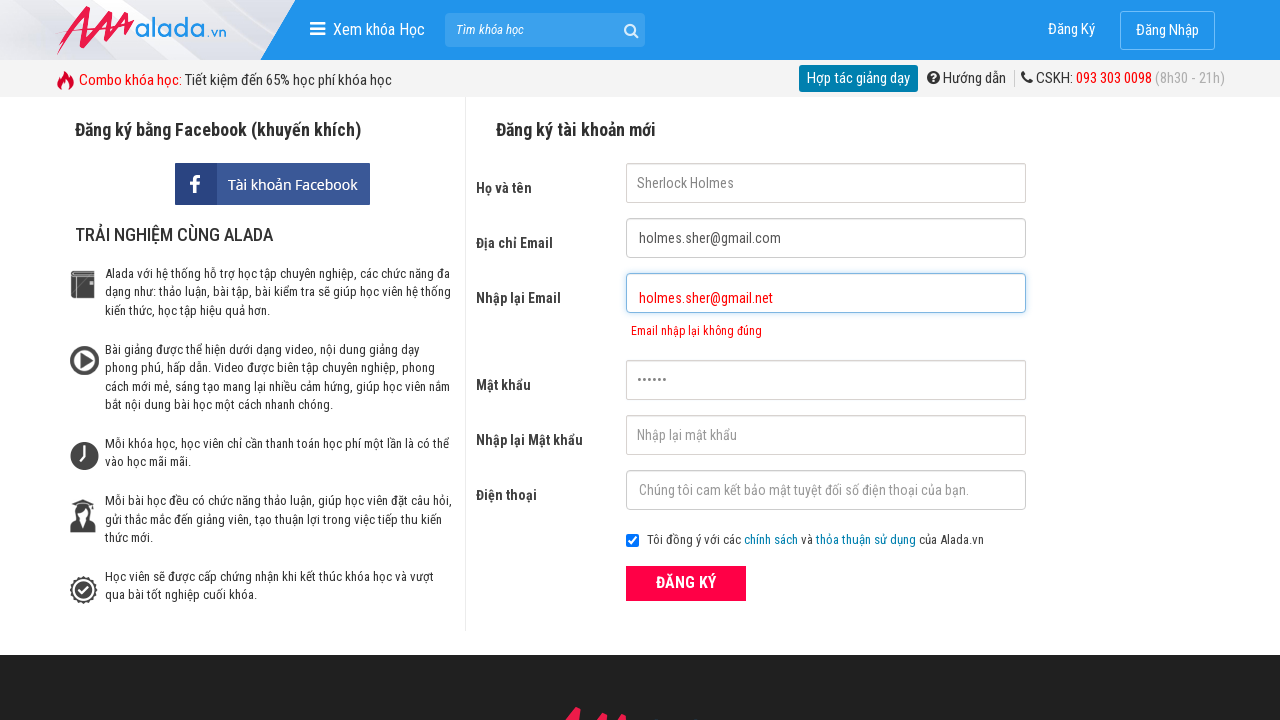

Filled password confirmation field with '123456' on #txtCPassword
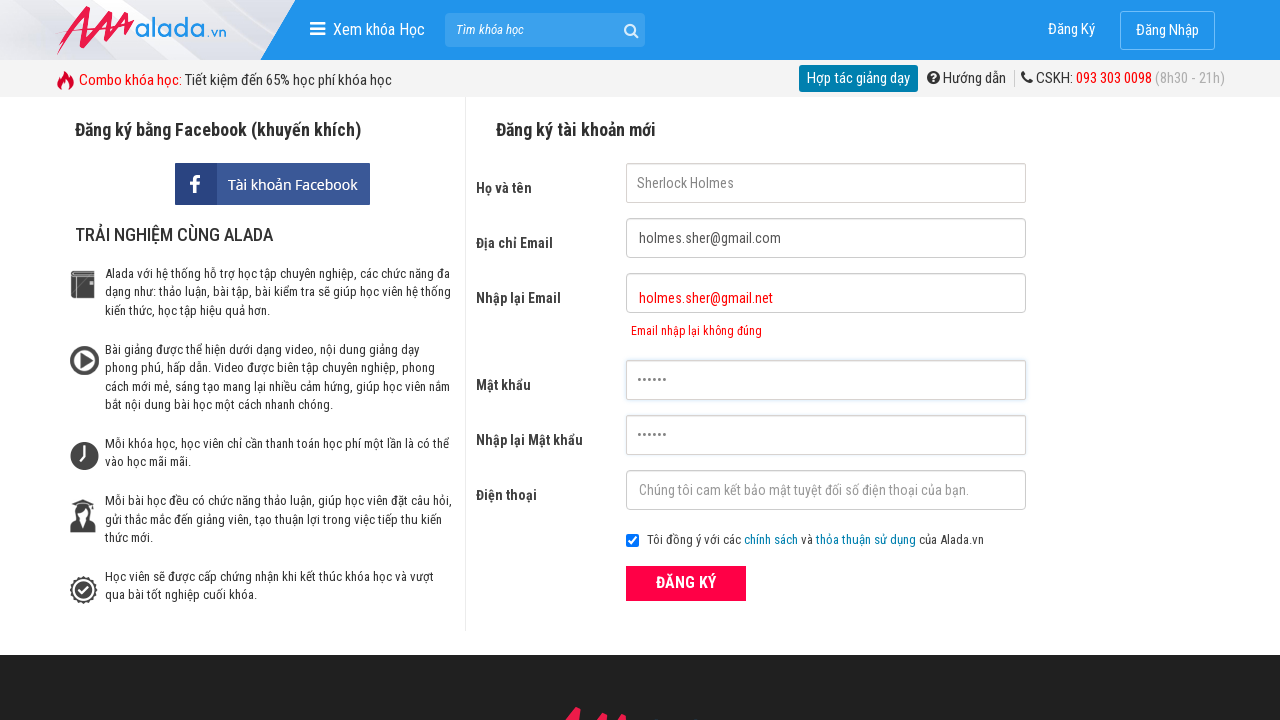

Filled phone field with '0987654321' on #txtPhone
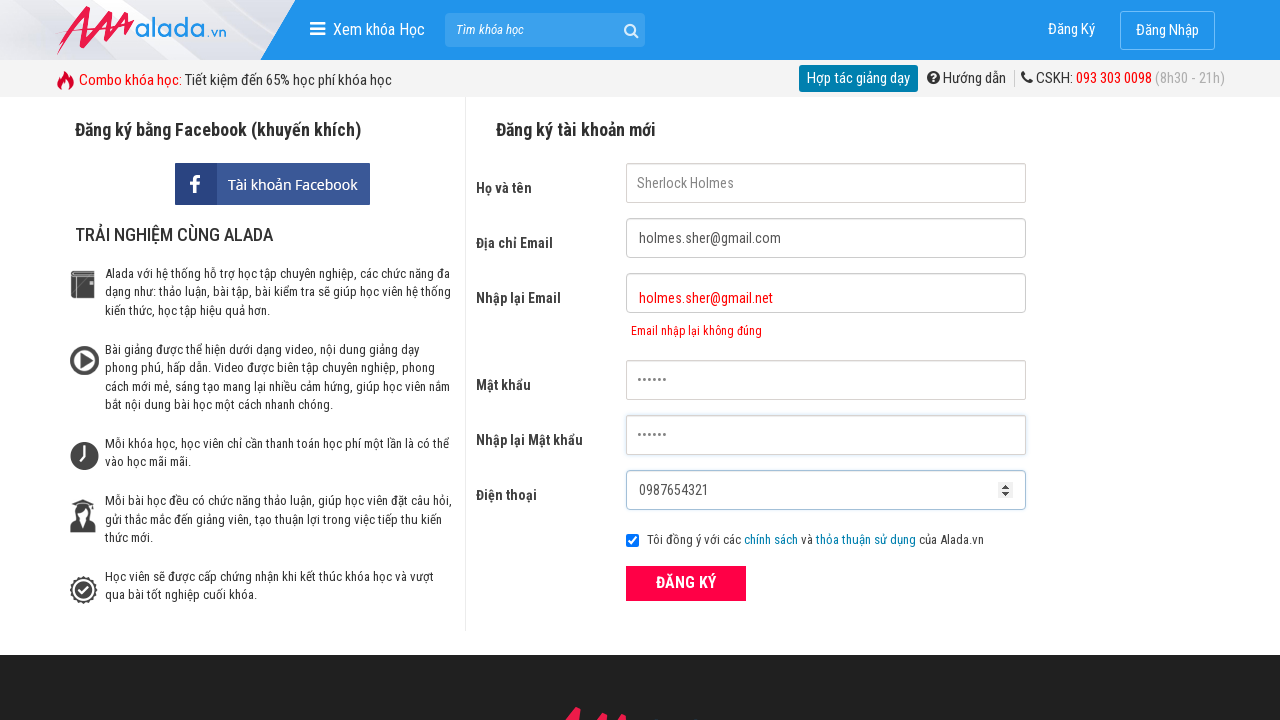

Clicked ĐĂNG KÝ (register) button at (686, 583) on xpath=//div[@class='form frmRegister']//button[text()='ĐĂNG KÝ']
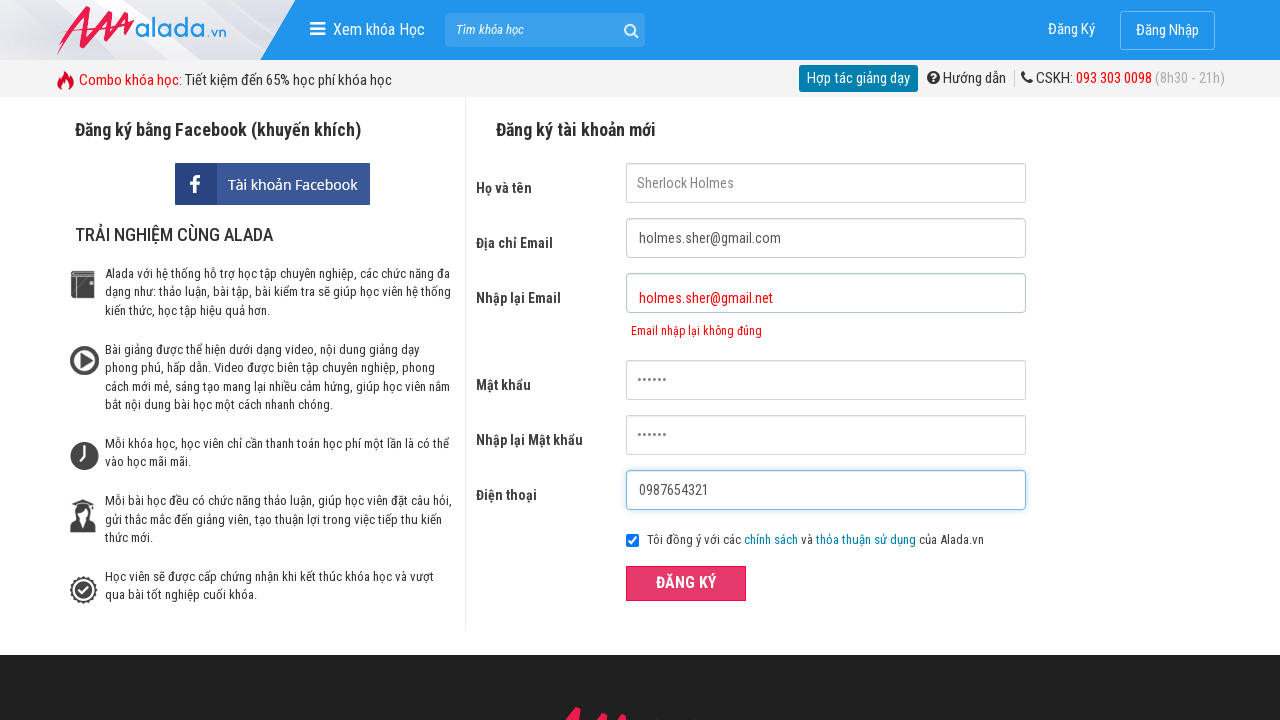

Email confirmation error message appeared on screen
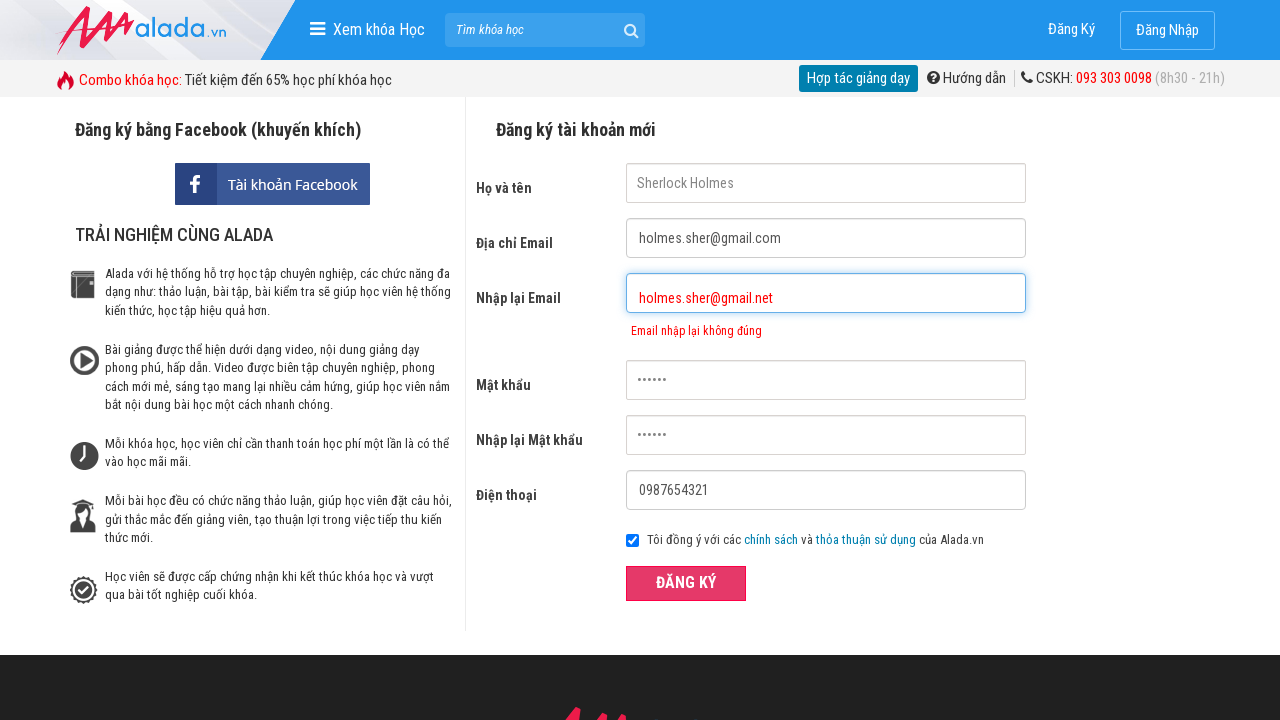

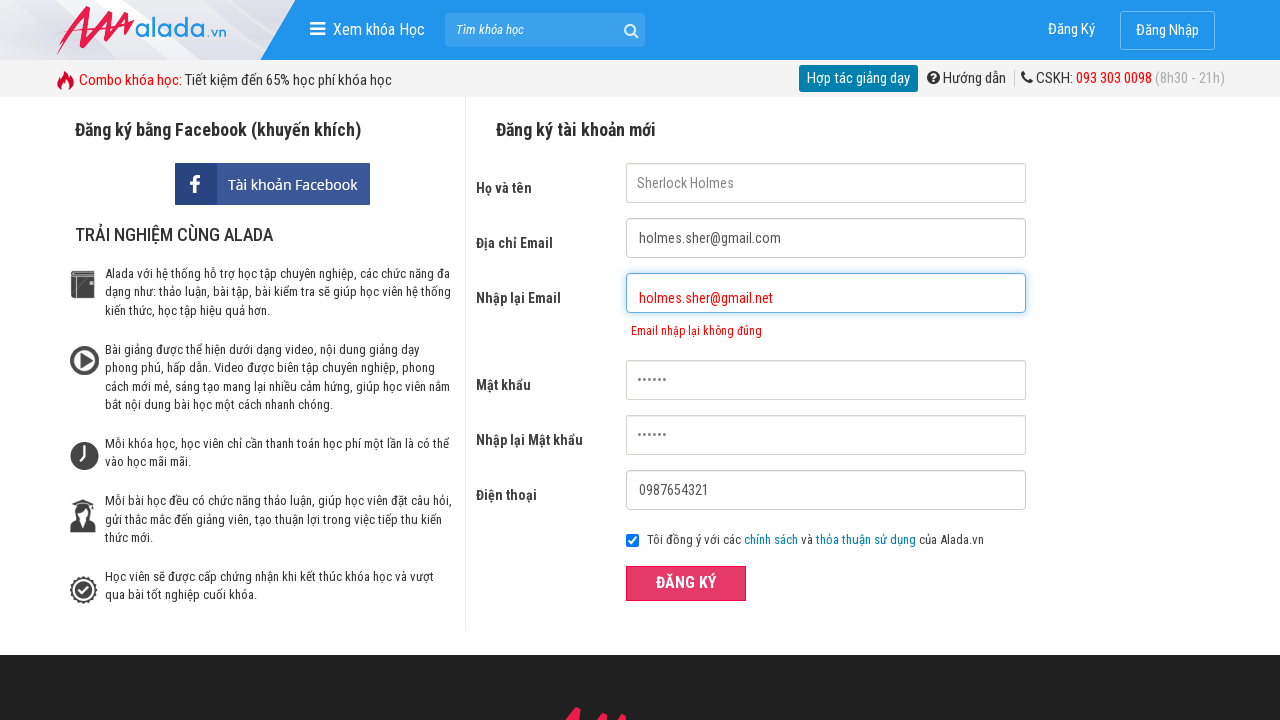